Tests file download functionality by entering text into a textarea and clicking the download button

Starting URL: https://demoapps.qspiders.com/ui/download?sublist=0

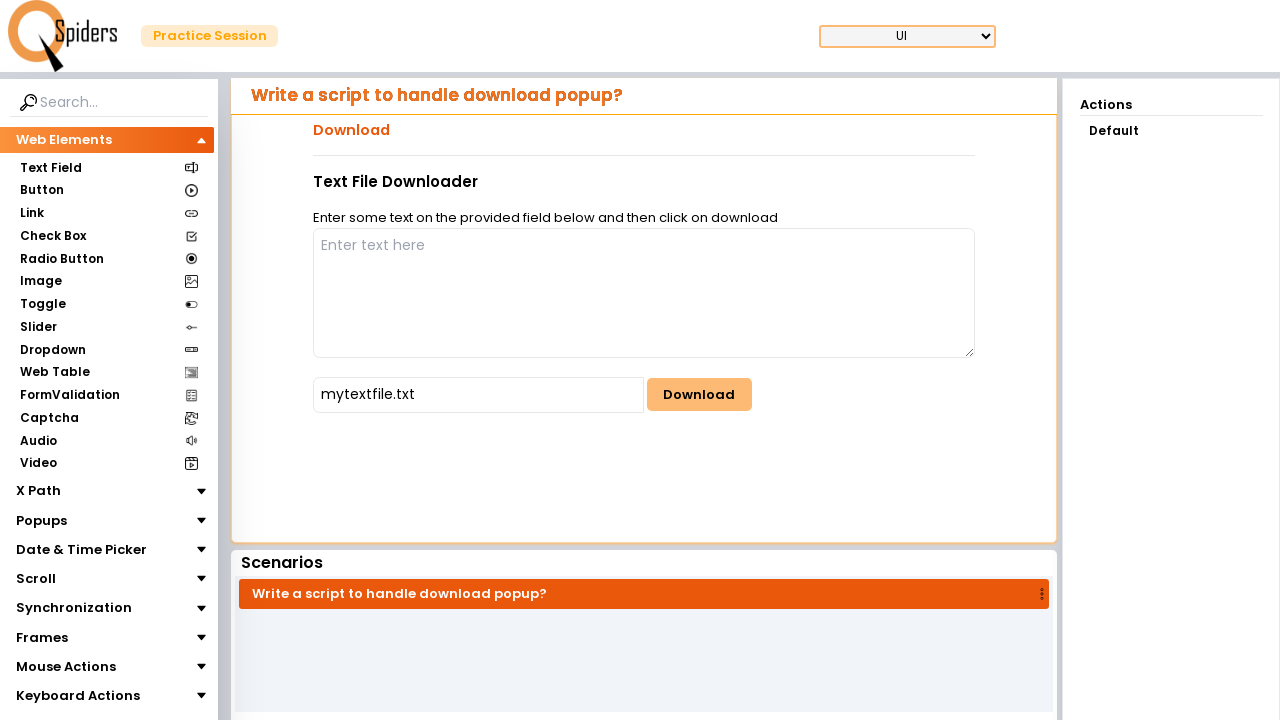

Entered text 'Please download the File' into the textarea on textarea[placeholder='Enter text here']
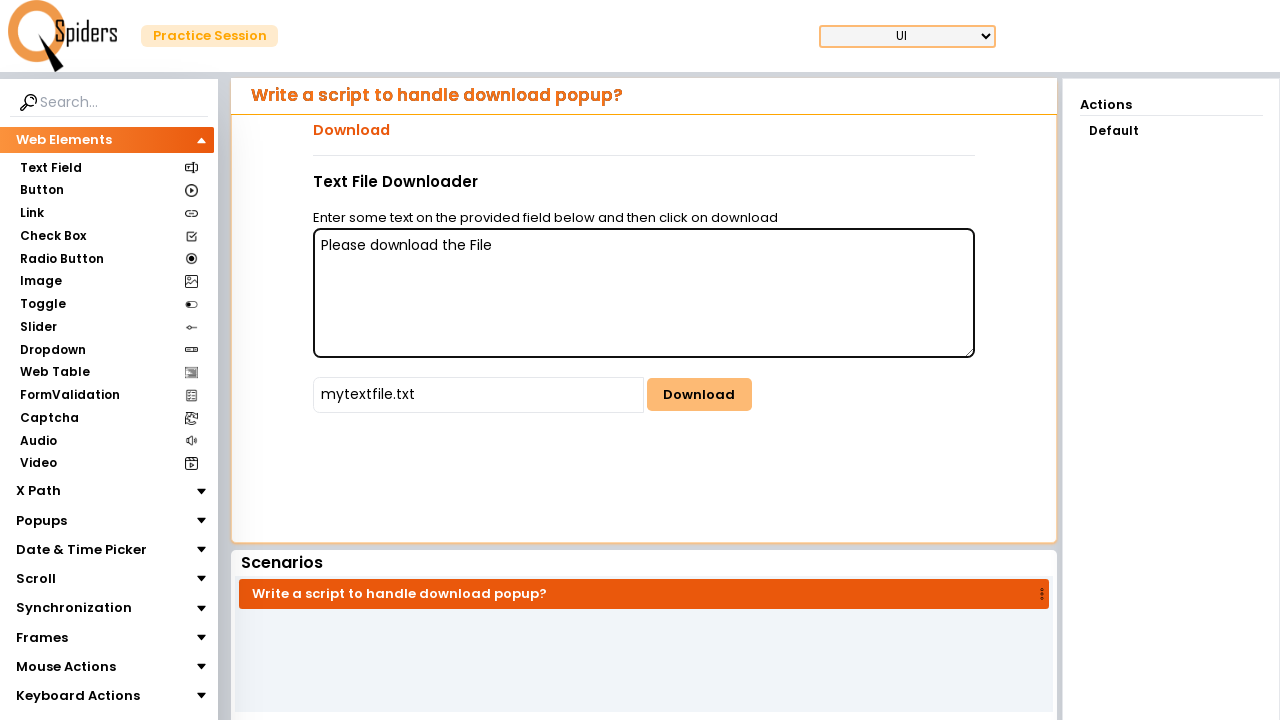

Clicked the download button to initiate file download at (699, 395) on #downloadButton
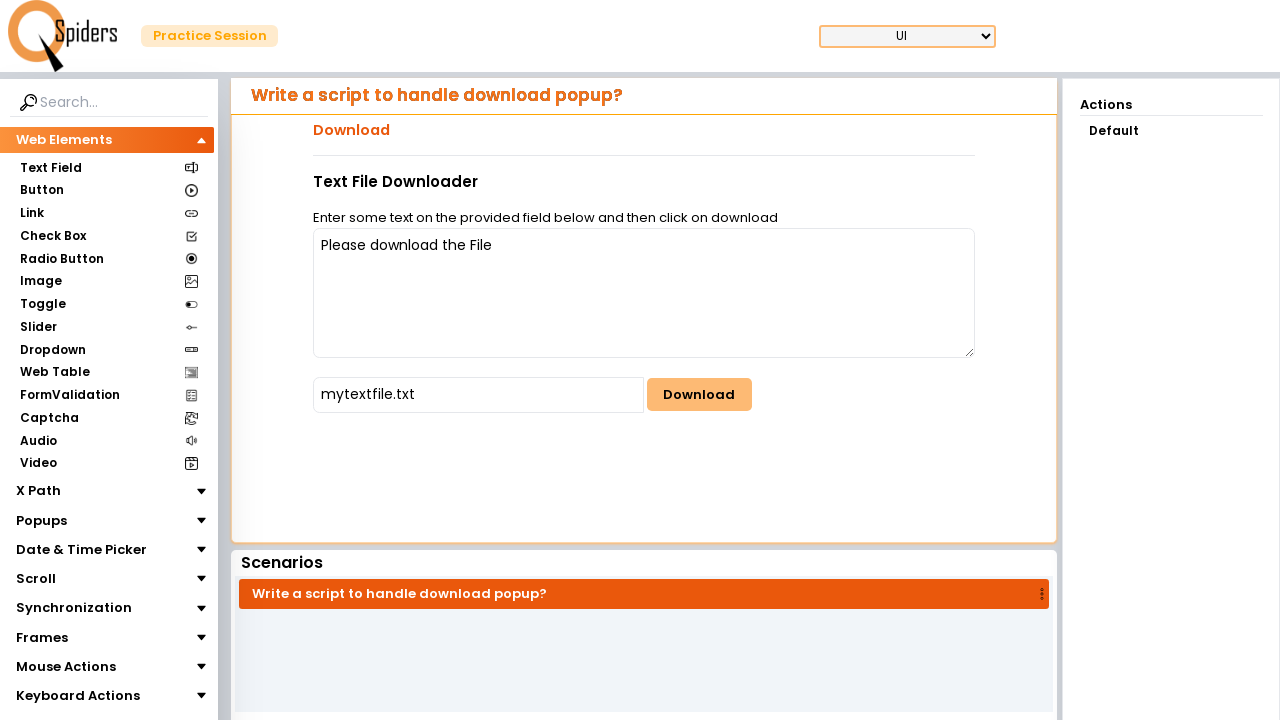

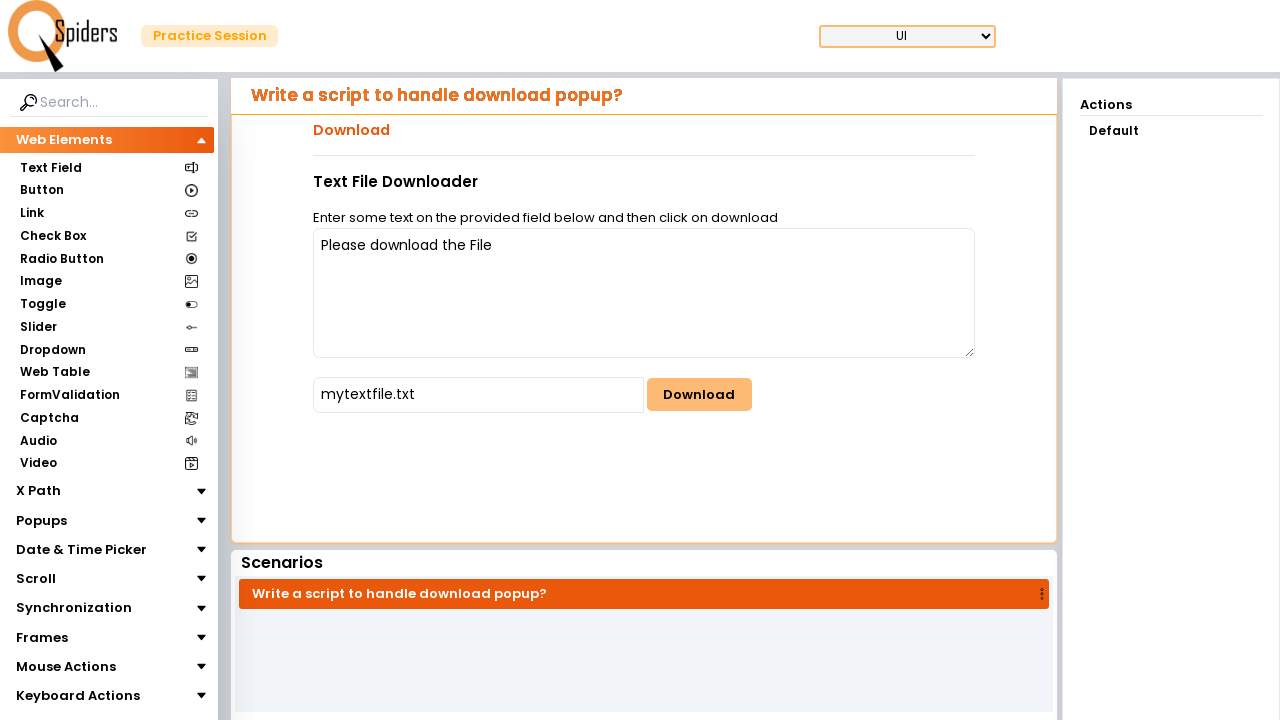